Tests slider widget by navigating to it and interacting with the slider control

Starting URL: https://demoqa.com/

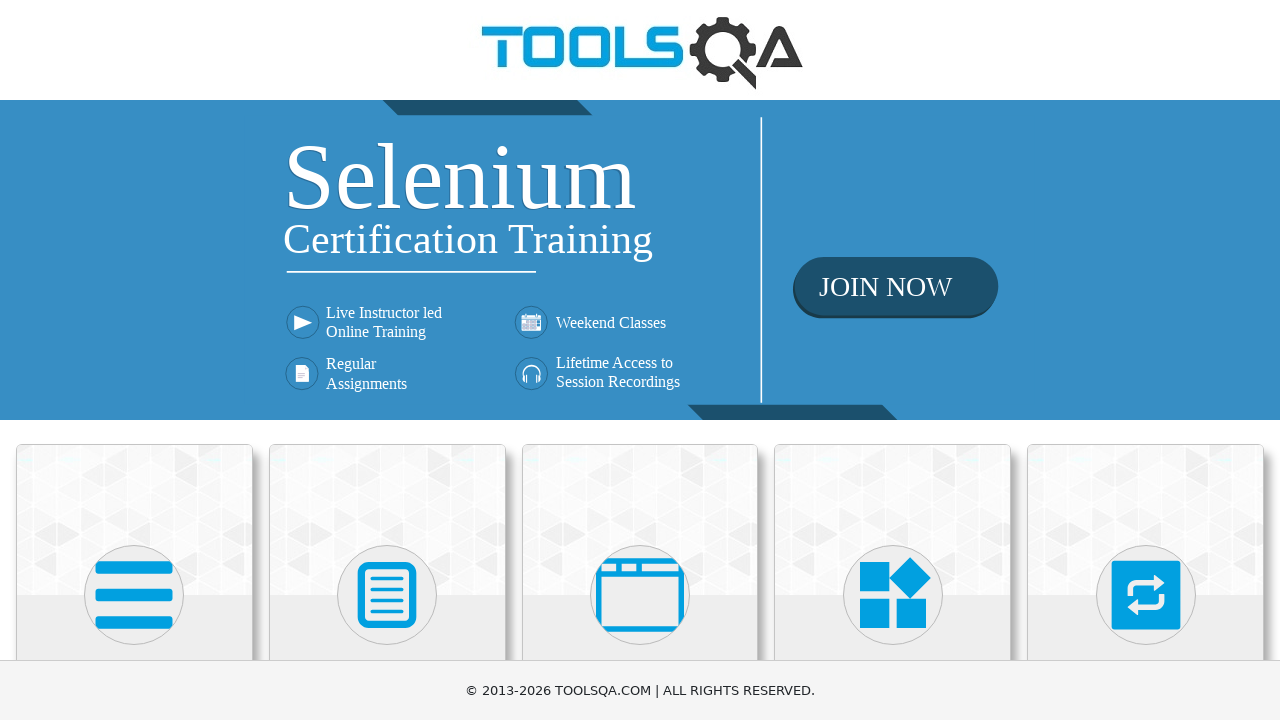

Clicked on Widgets heading at (893, 360) on internal:role=heading[name="Widgets"i] >> internal:has-text="Widgets"i
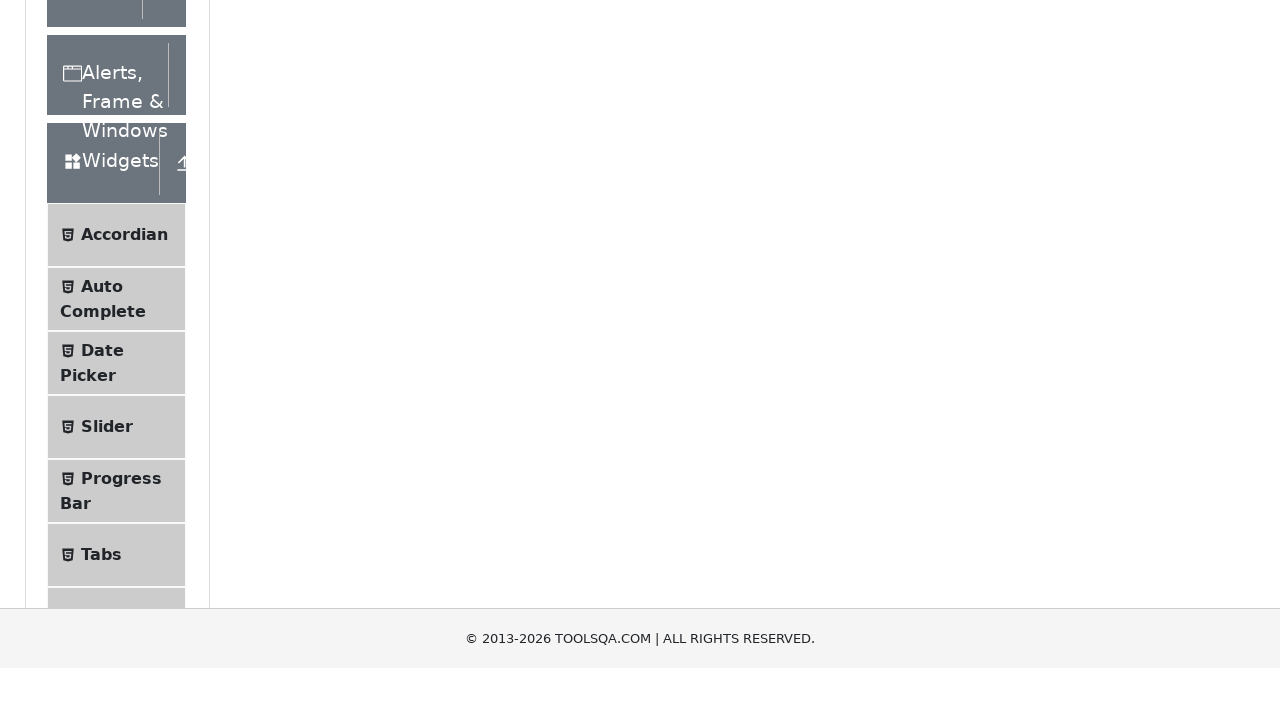

Clicked on Slider menu item at (116, 360) on li >> internal:has-text="Slider"i
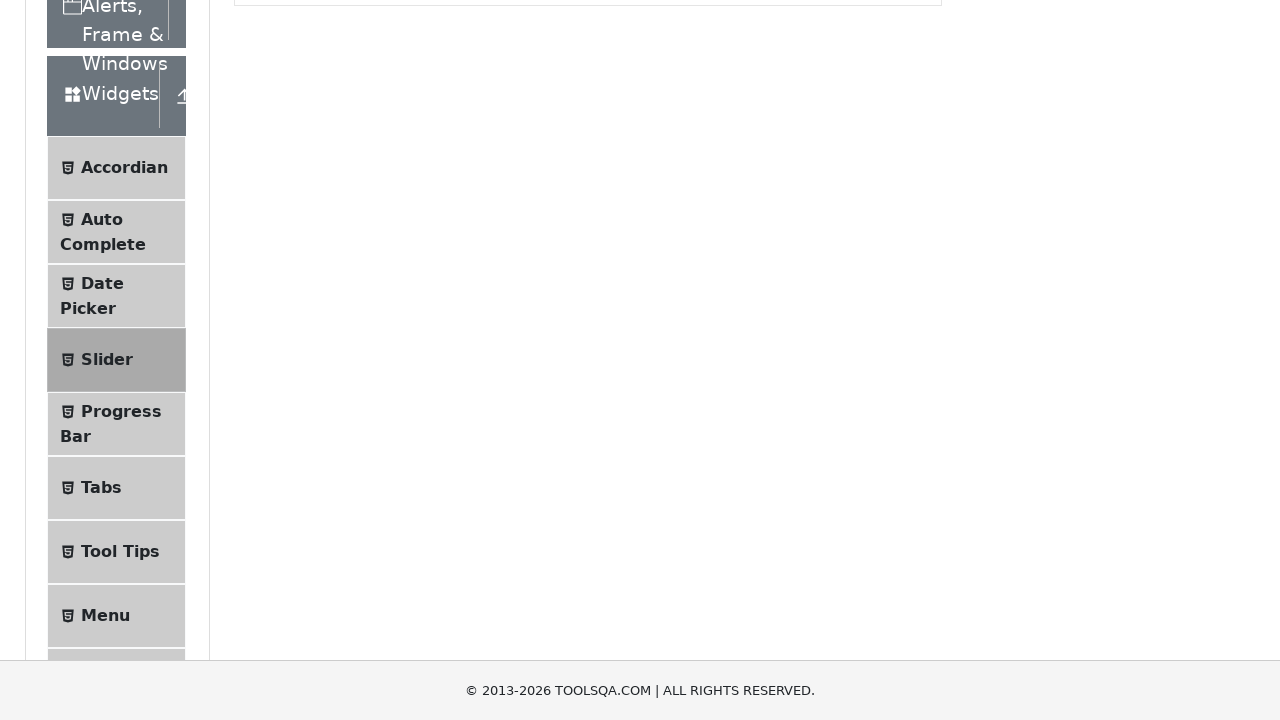

Located slider widget
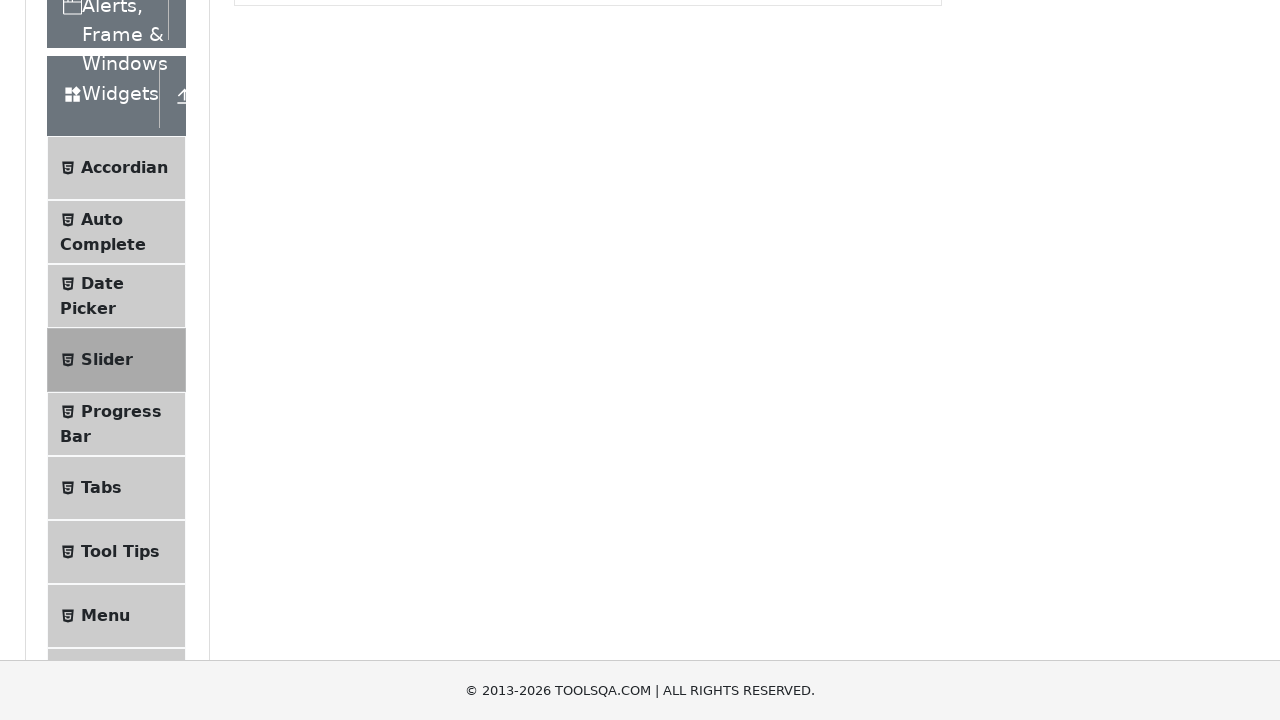

Clicked on slider control at (496, 242) on internal:role=slider
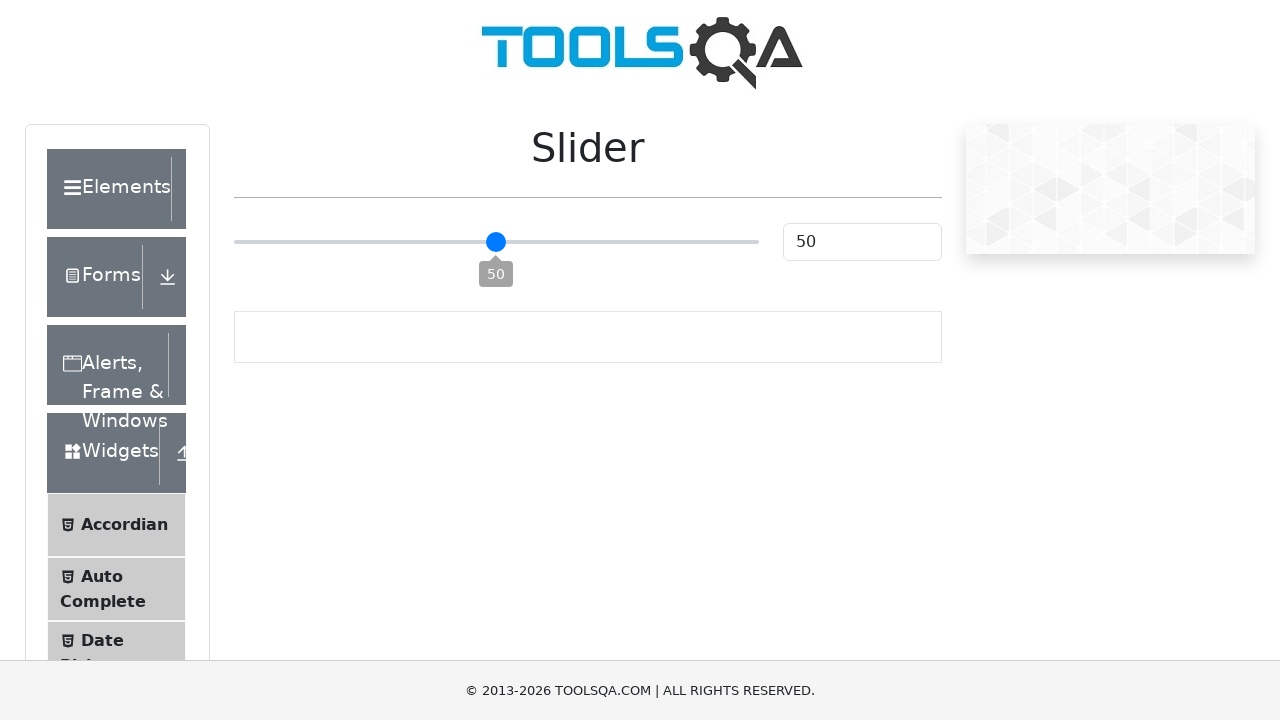

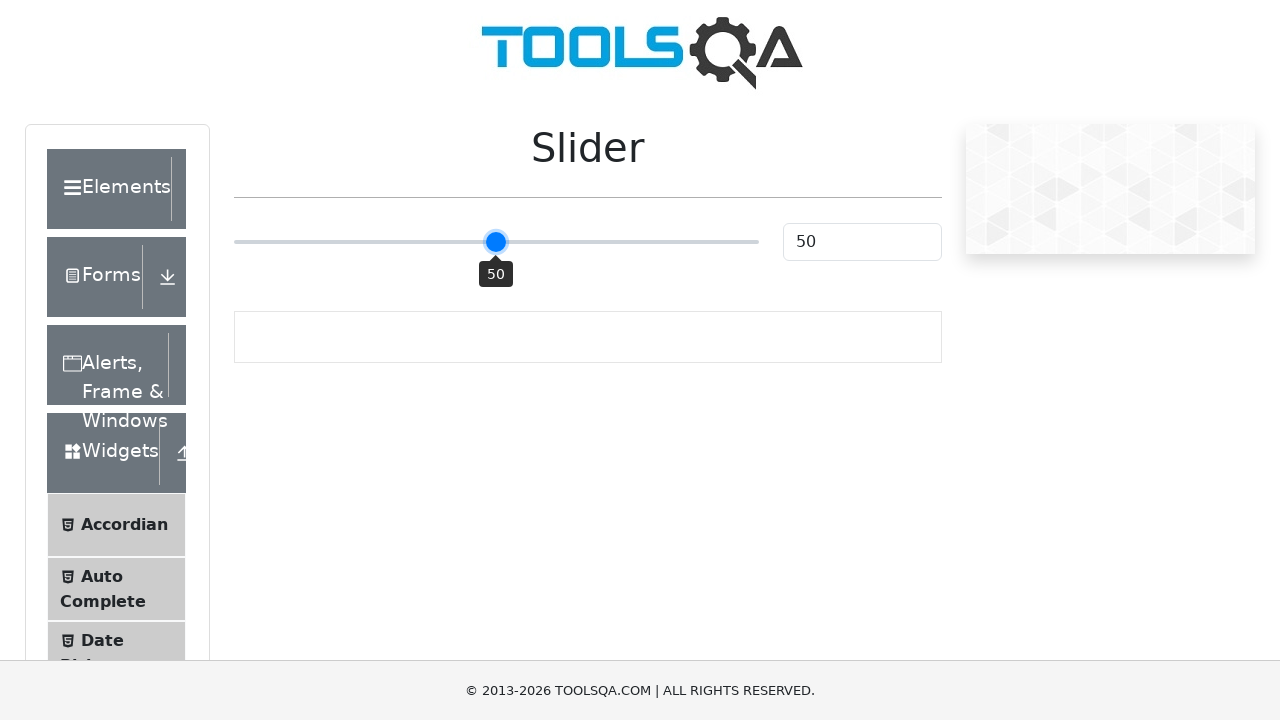